Tests synchronizing with a clickable button element inside an iframe and clicking it

Starting URL: https://www.w3schools.com/tags/tryit.asp?filename=tryhtml_button_test

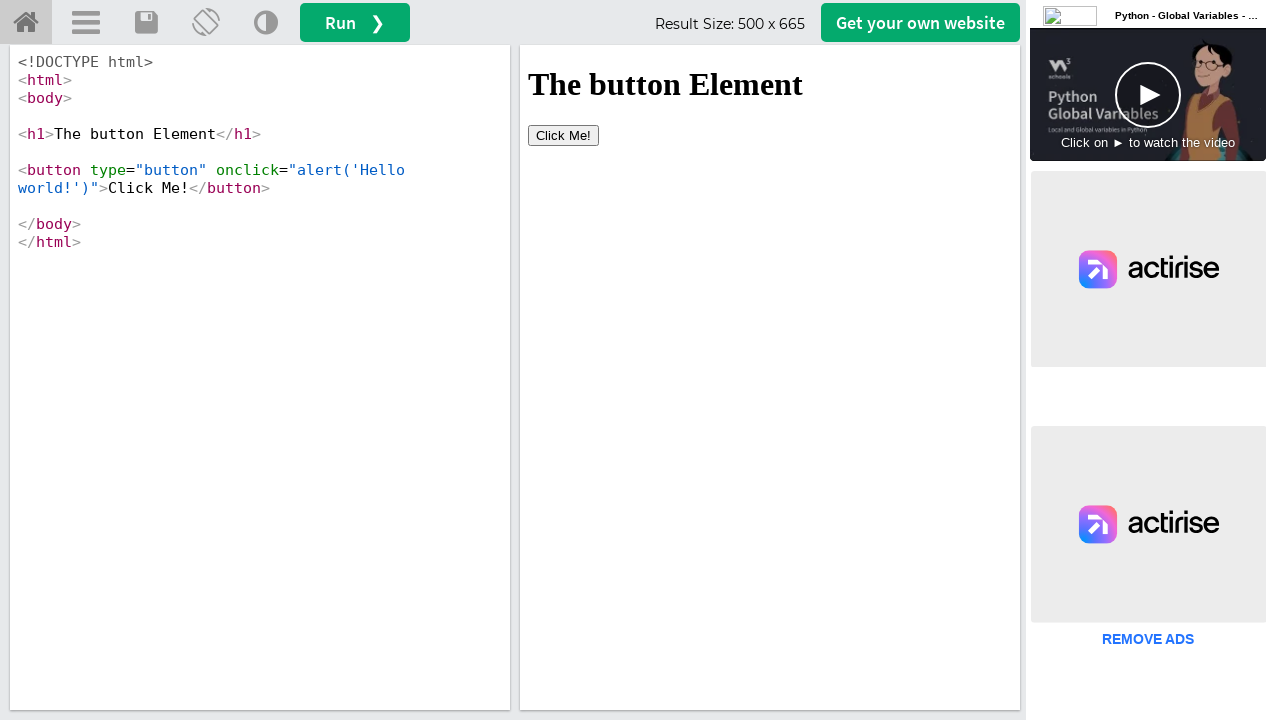

Located iframe with id 'iframeResult'
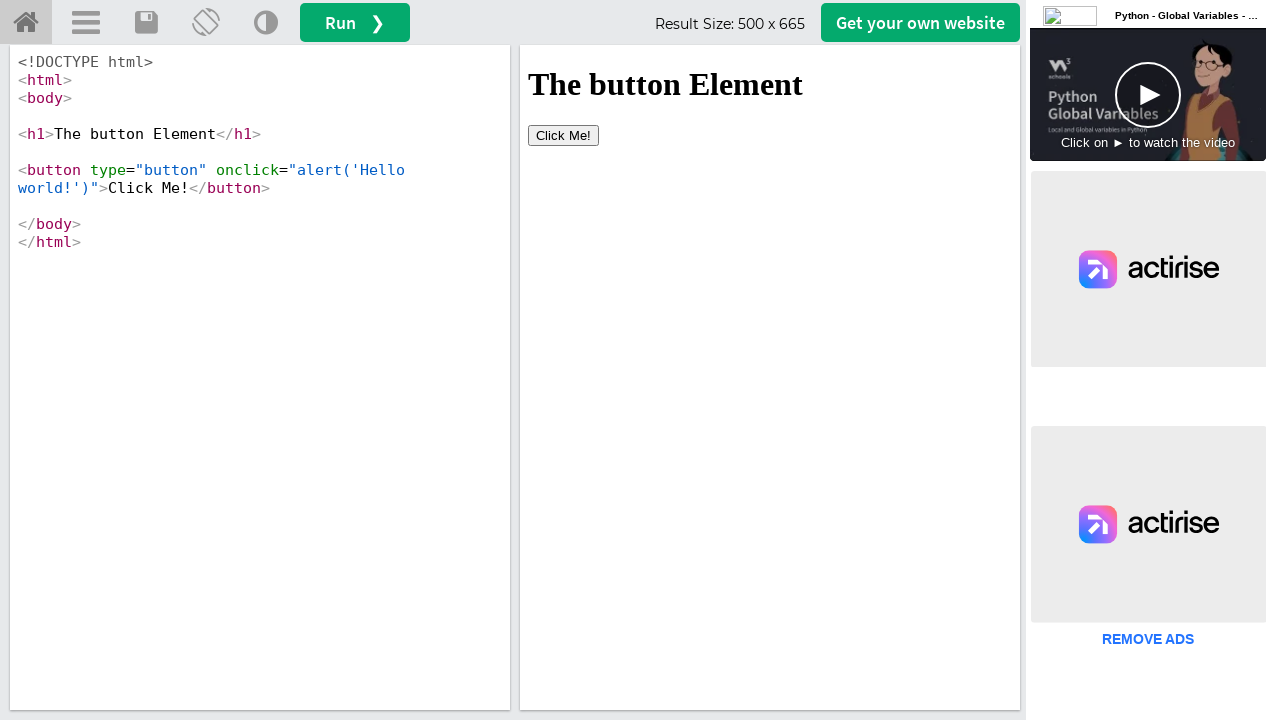

Located button element inside iframe
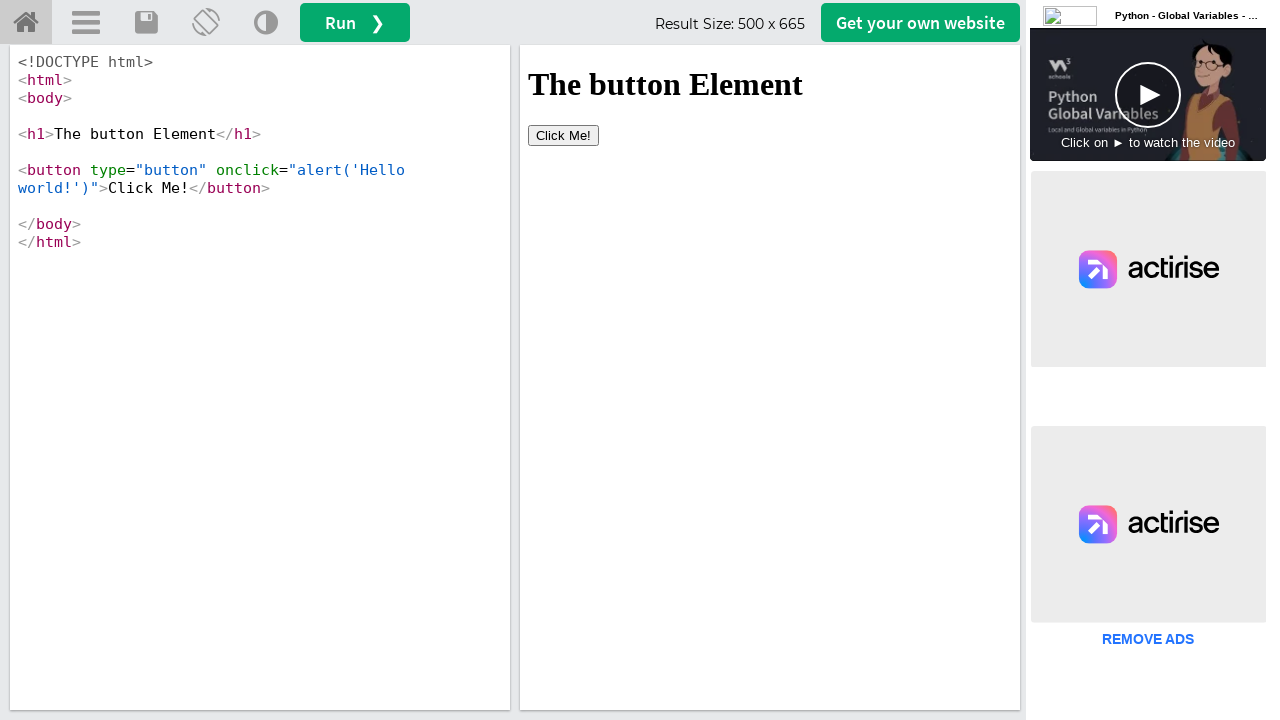

Button became visible and clickable
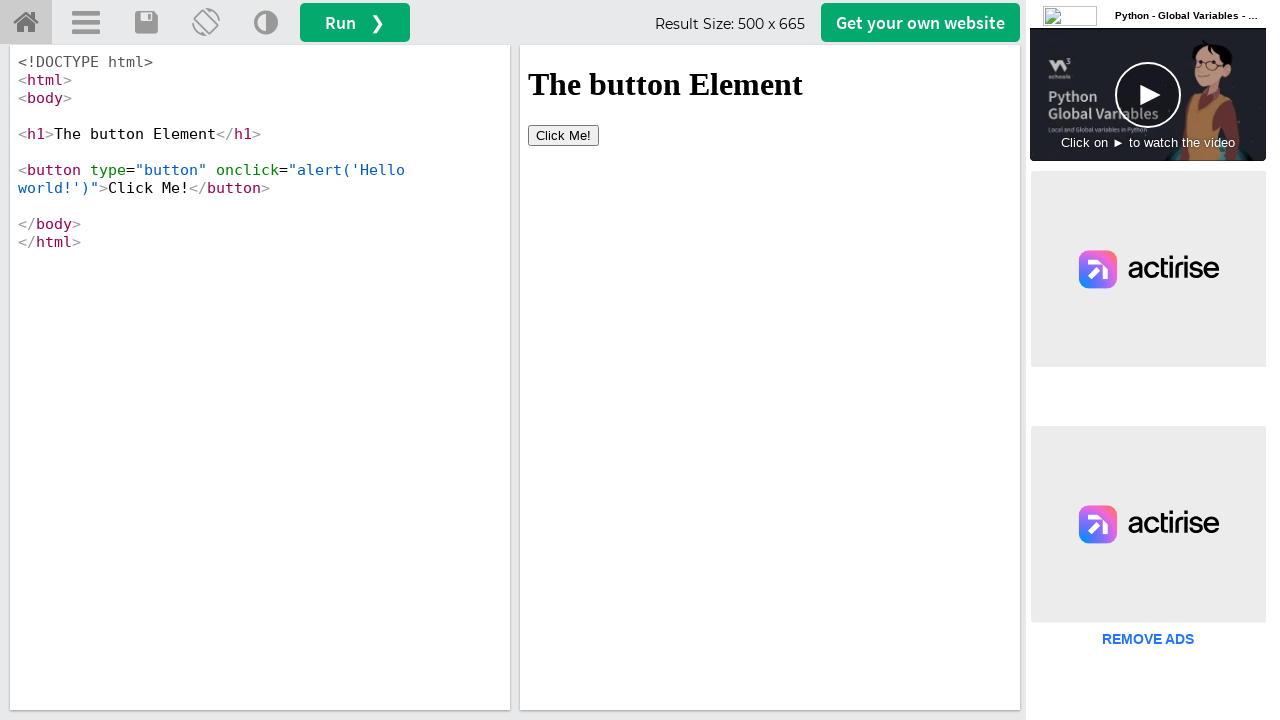

Clicked the button element inside iframe at (564, 135) on #iframeResult >> internal:control=enter-frame >> button
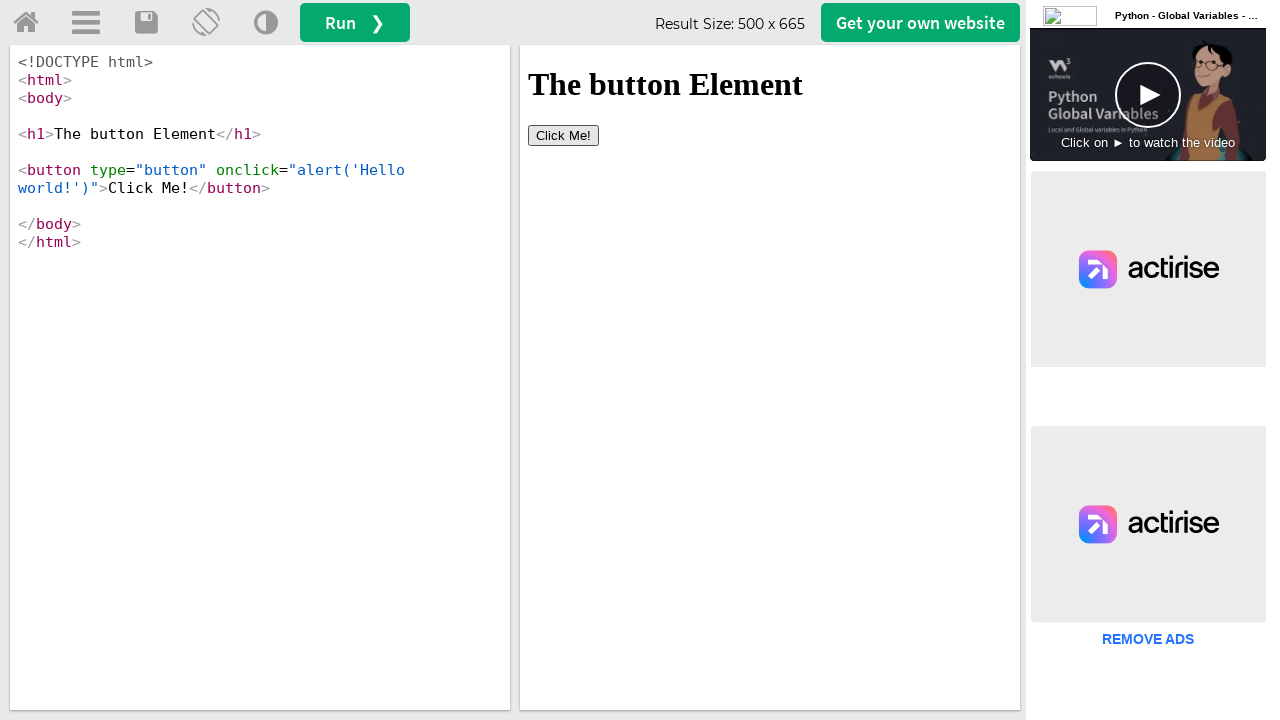

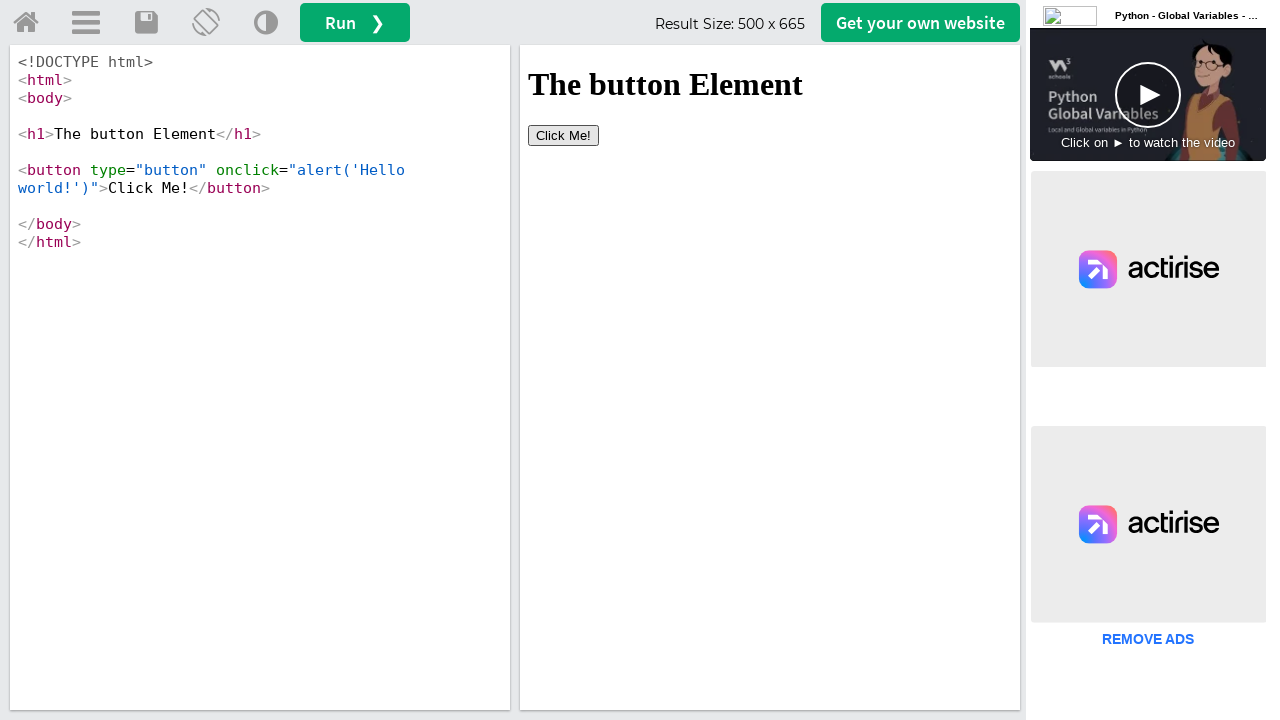